Tests table sorting functionality by clicking the first column header and verifying alphabetical order, then navigates through pagination to find a specific item ("Rice") in the table.

Starting URL: https://rahulshettyacademy.com/seleniumPractise/#/offers

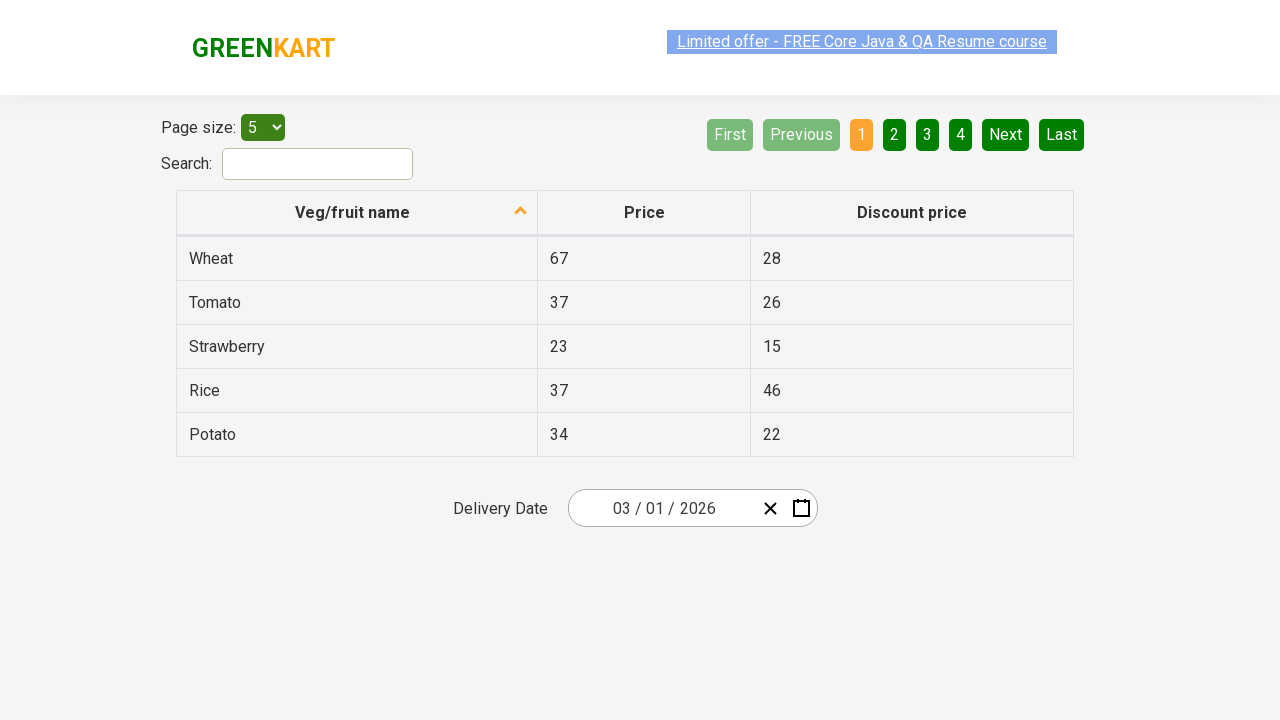

Clicked first column header to sort table at (357, 213) on xpath=//tr/th[1]
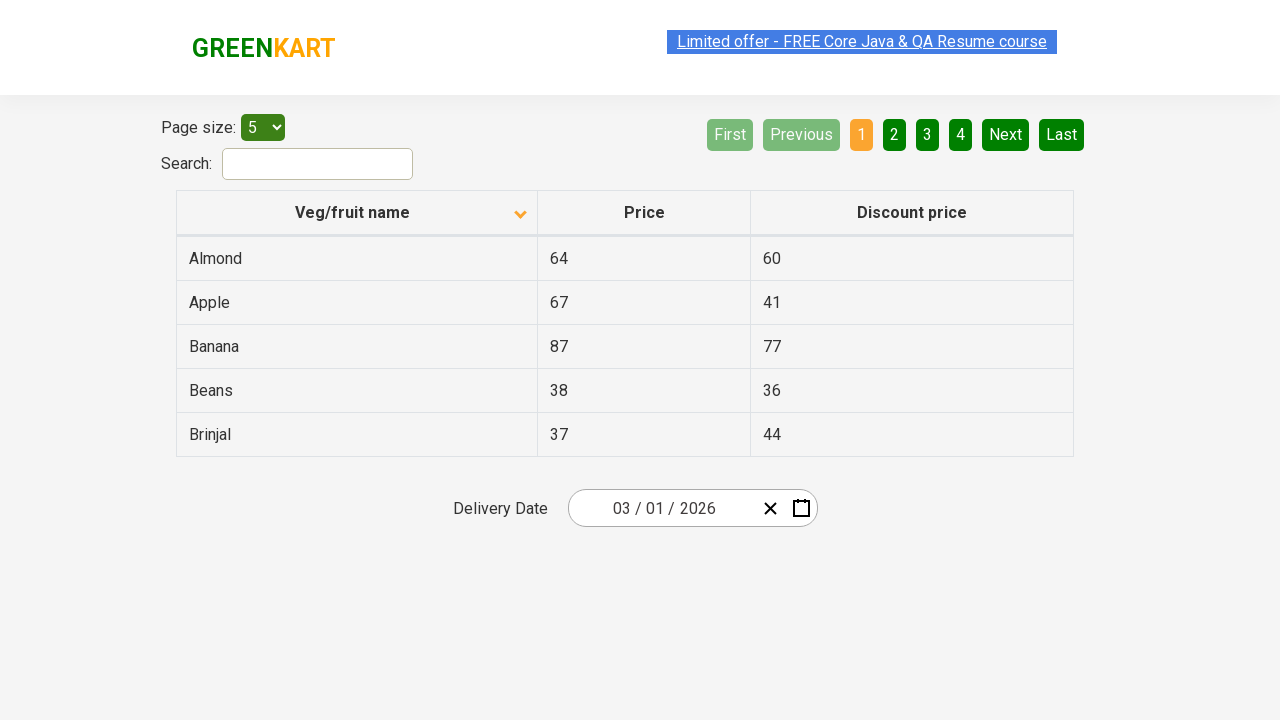

Table data loaded and first column cell is visible
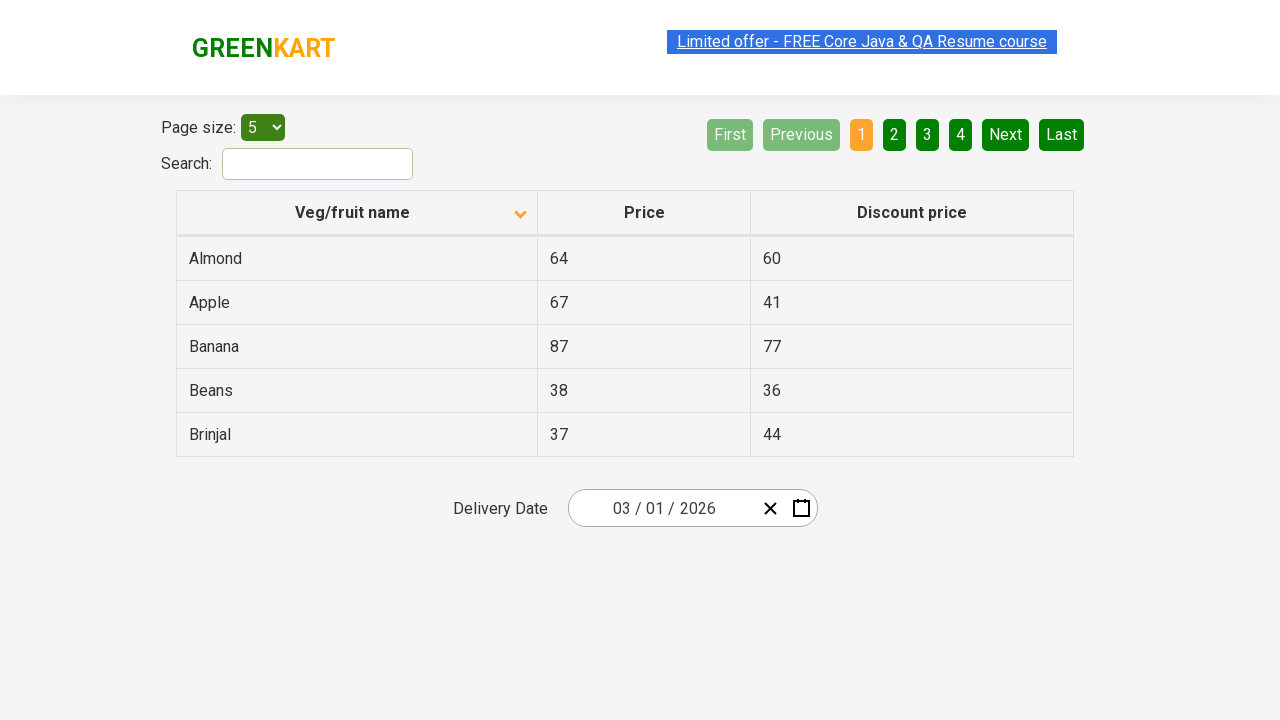

Retrieved first column data: ['Almond', 'Apple', 'Banana', 'Beans', 'Brinjal']
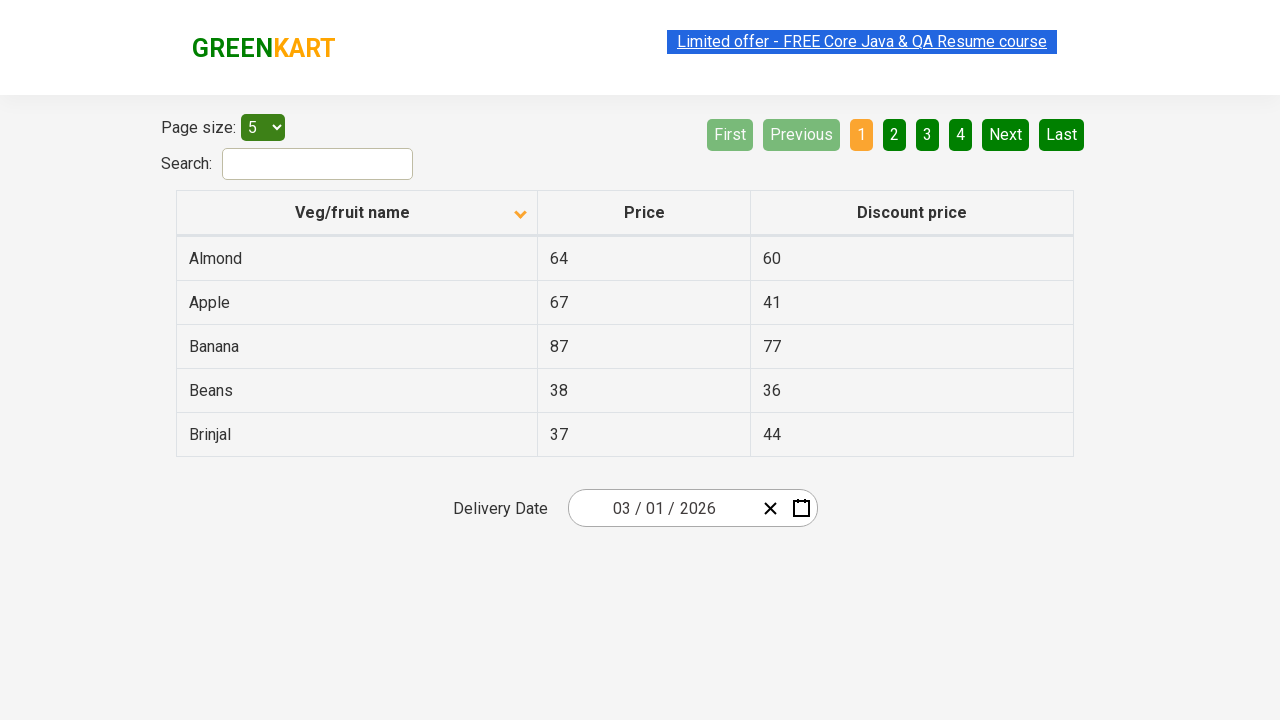

Verified first column is sorted alphabetically
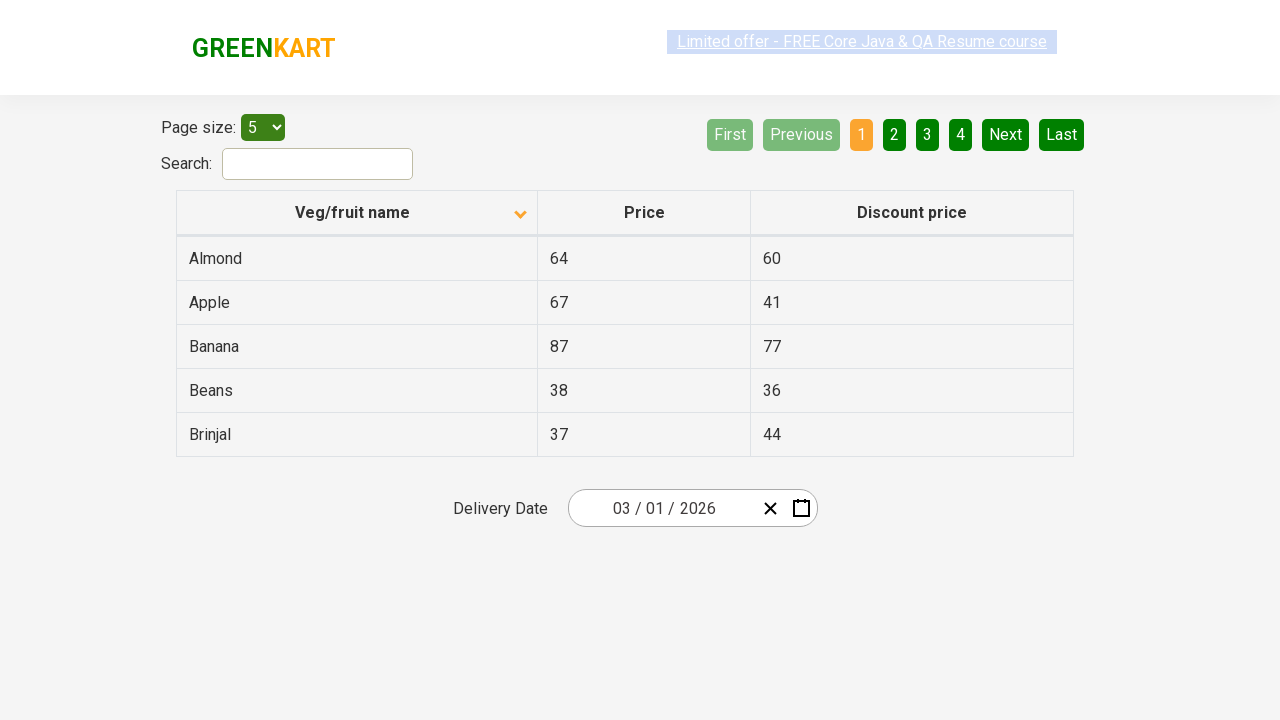

Retrieved table cells from page 1
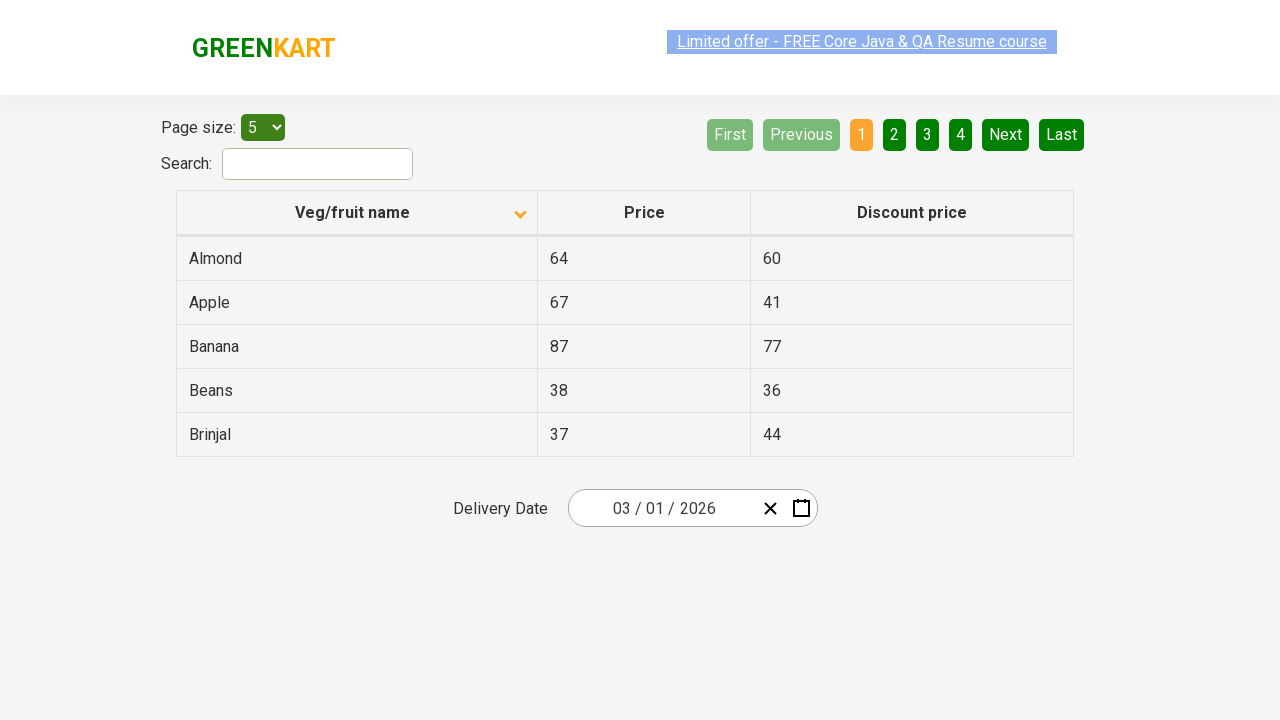

Clicked Next button to navigate to page 2 at (1006, 134) on xpath=//a[@aria-label='Next']
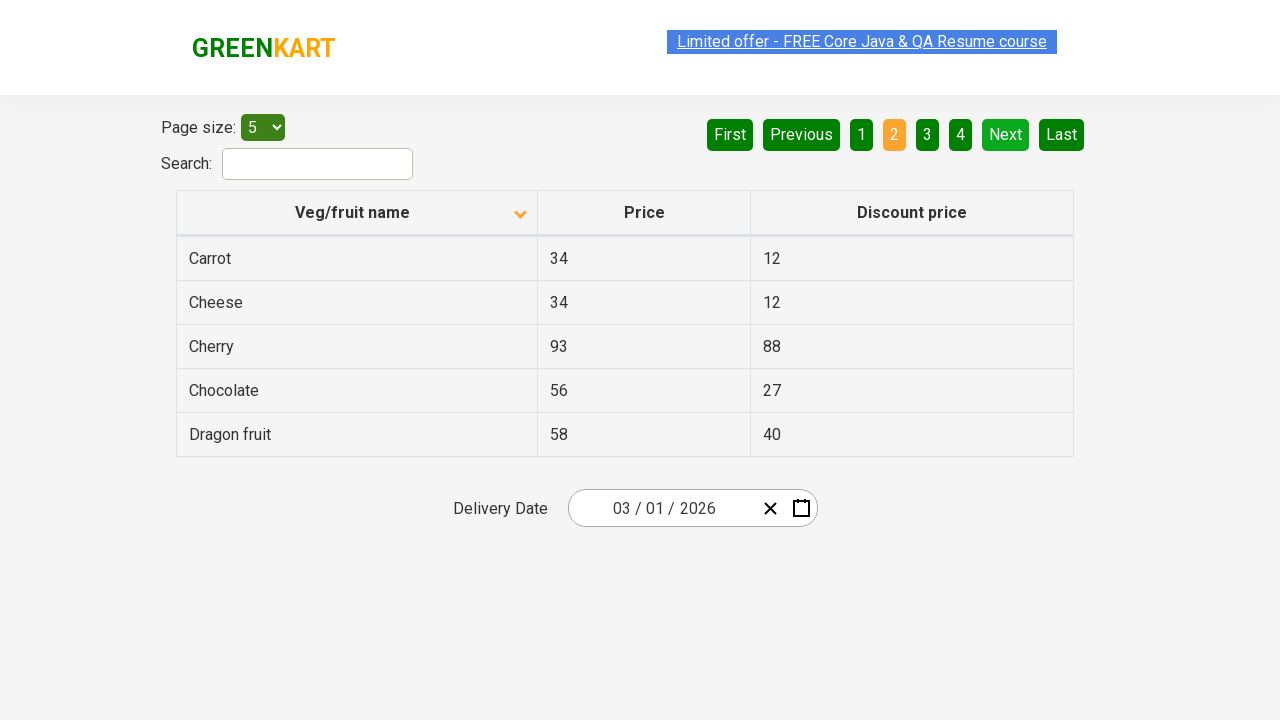

Waited for table to update after pagination
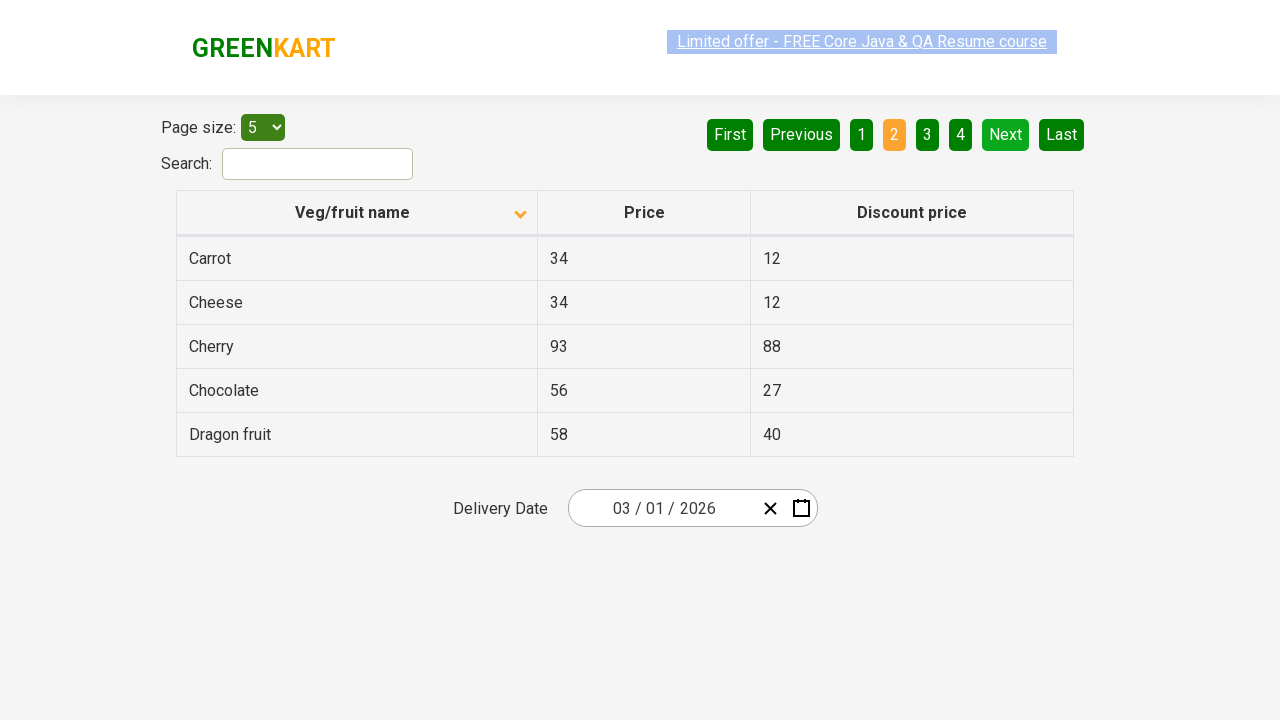

Retrieved table cells from page 2
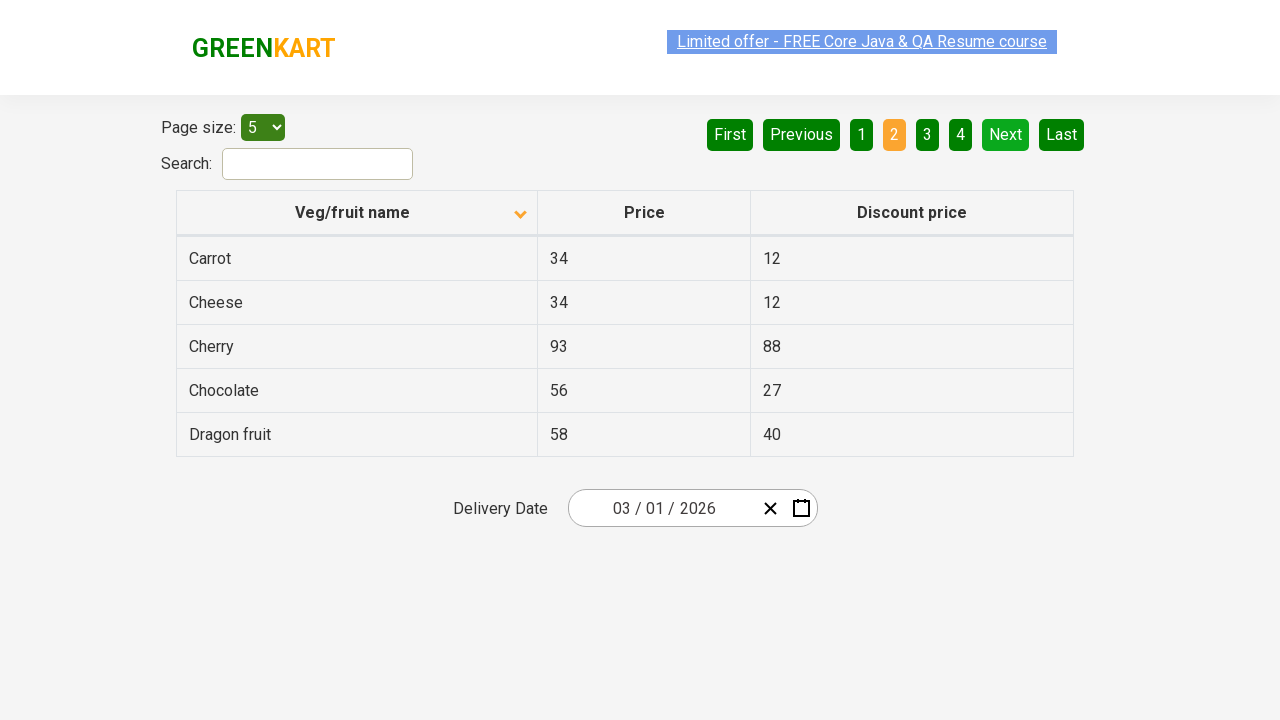

Clicked Next button to navigate to page 3 at (1006, 134) on xpath=//a[@aria-label='Next']
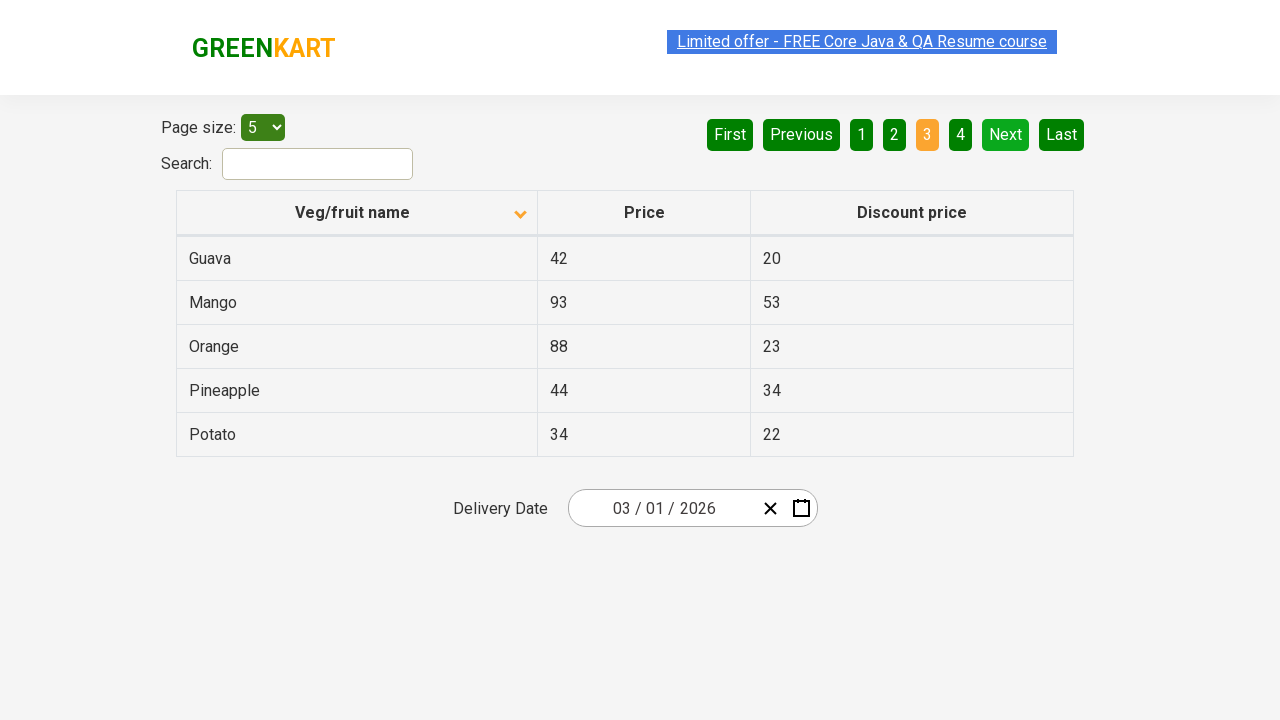

Waited for table to update after pagination
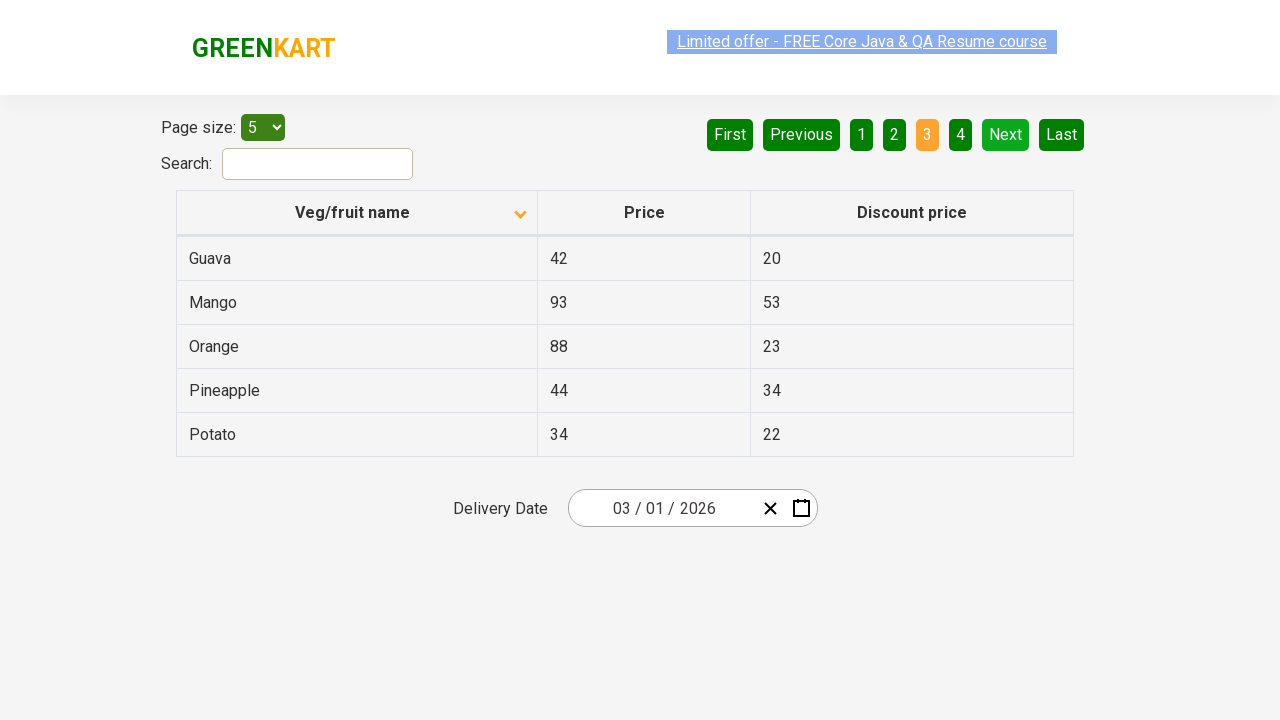

Retrieved table cells from page 3
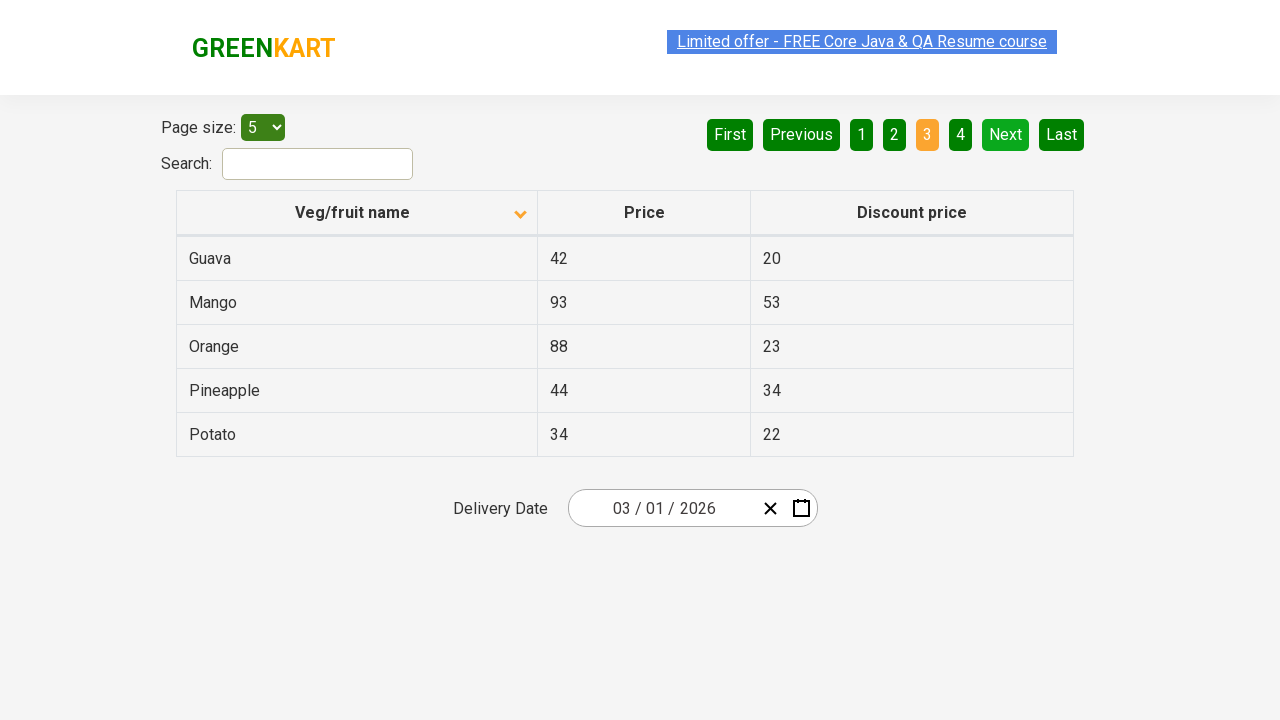

Clicked Next button to navigate to page 4 at (1006, 134) on xpath=//a[@aria-label='Next']
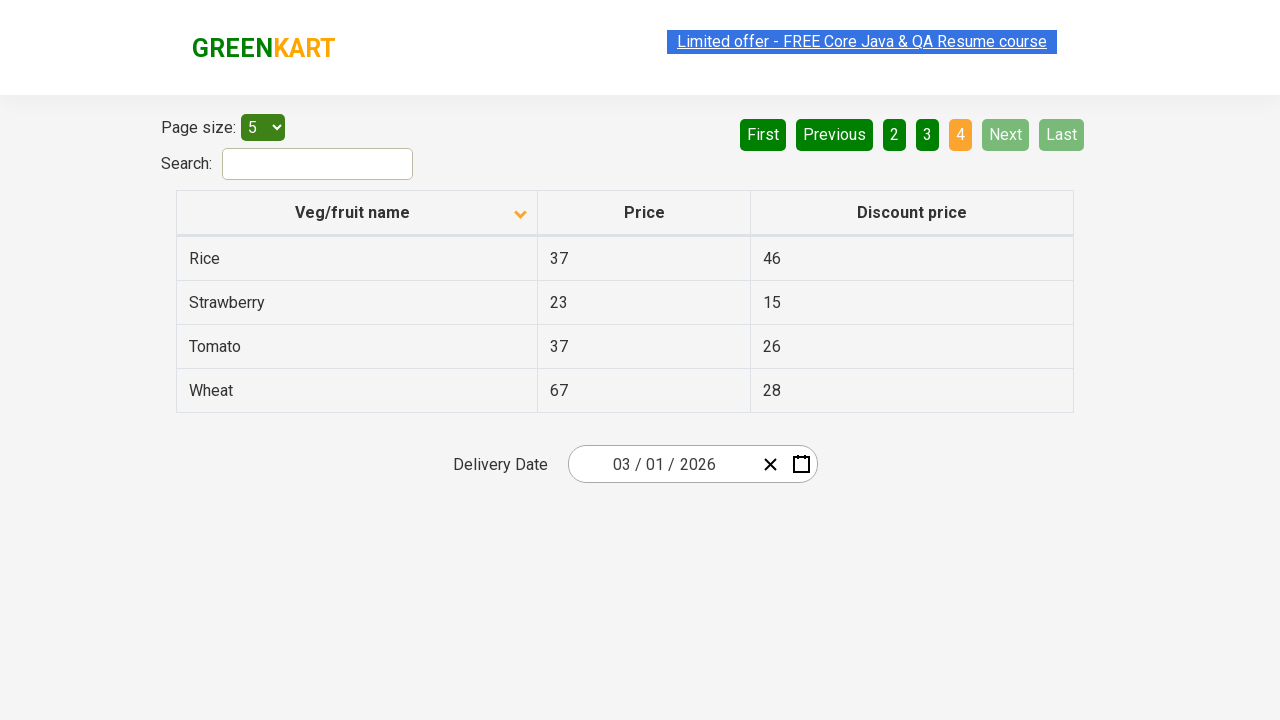

Waited for table to update after pagination
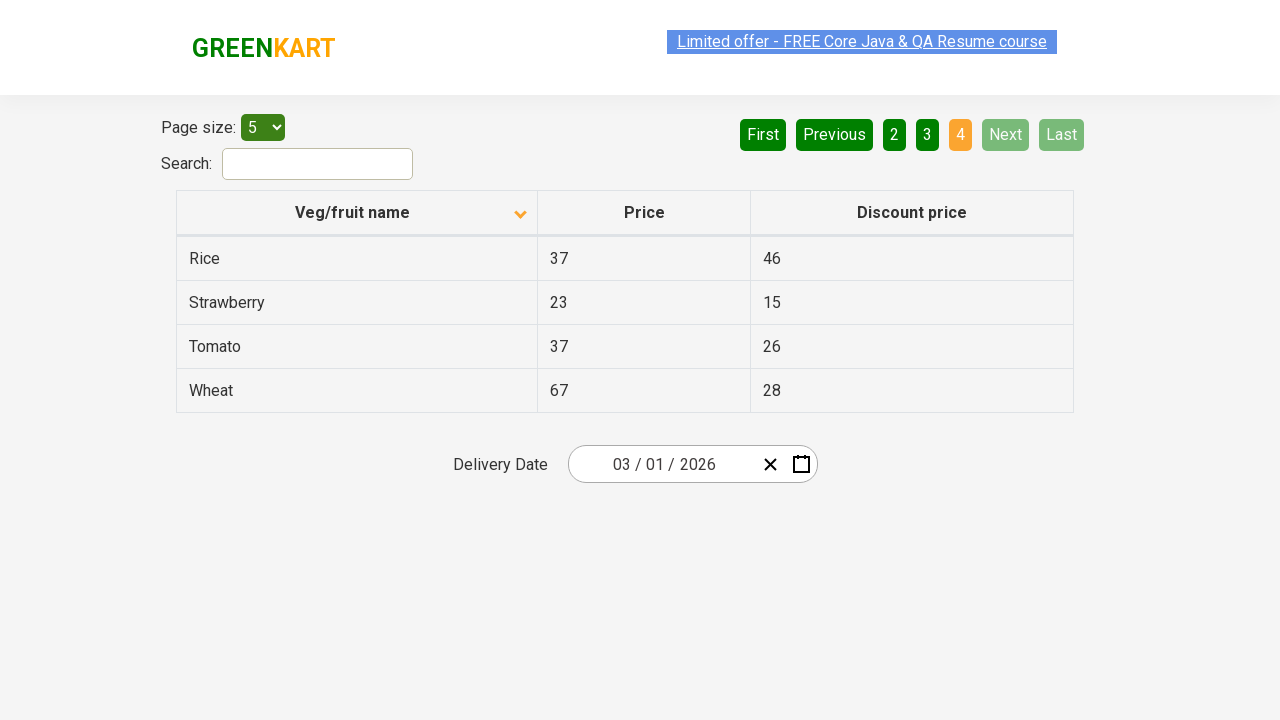

Retrieved table cells from page 4
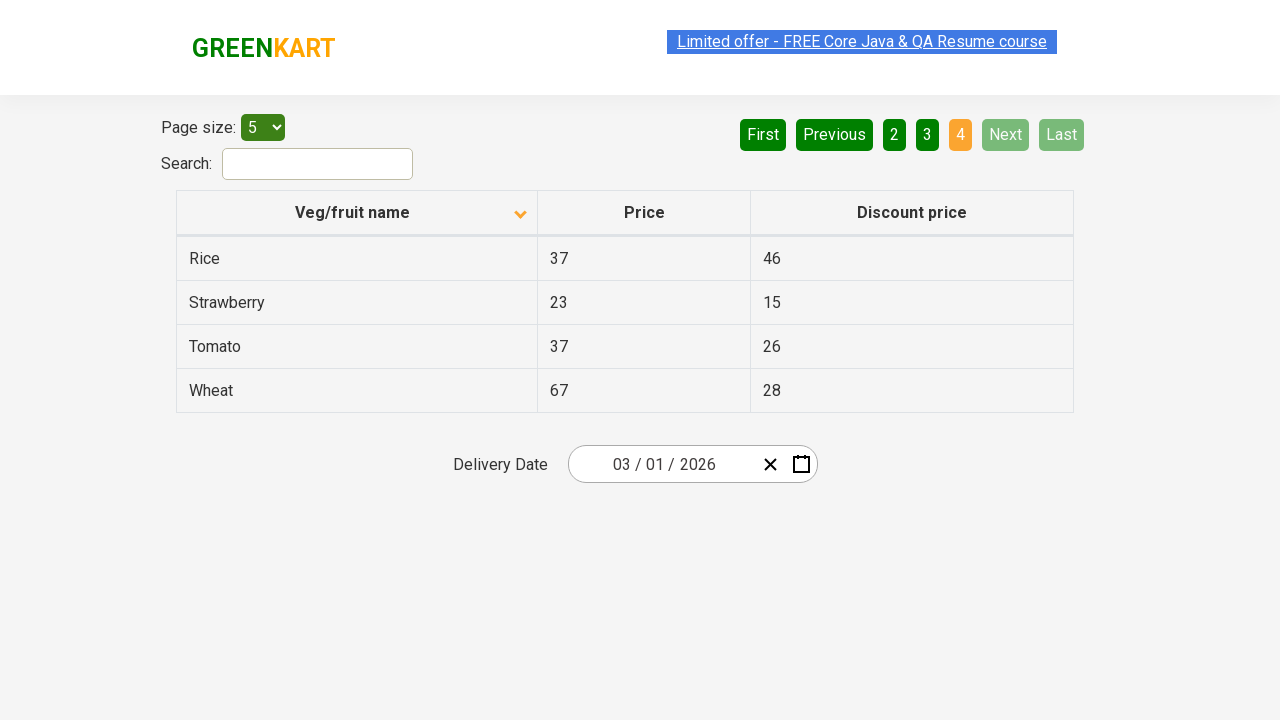

Found 'Rice' in the table
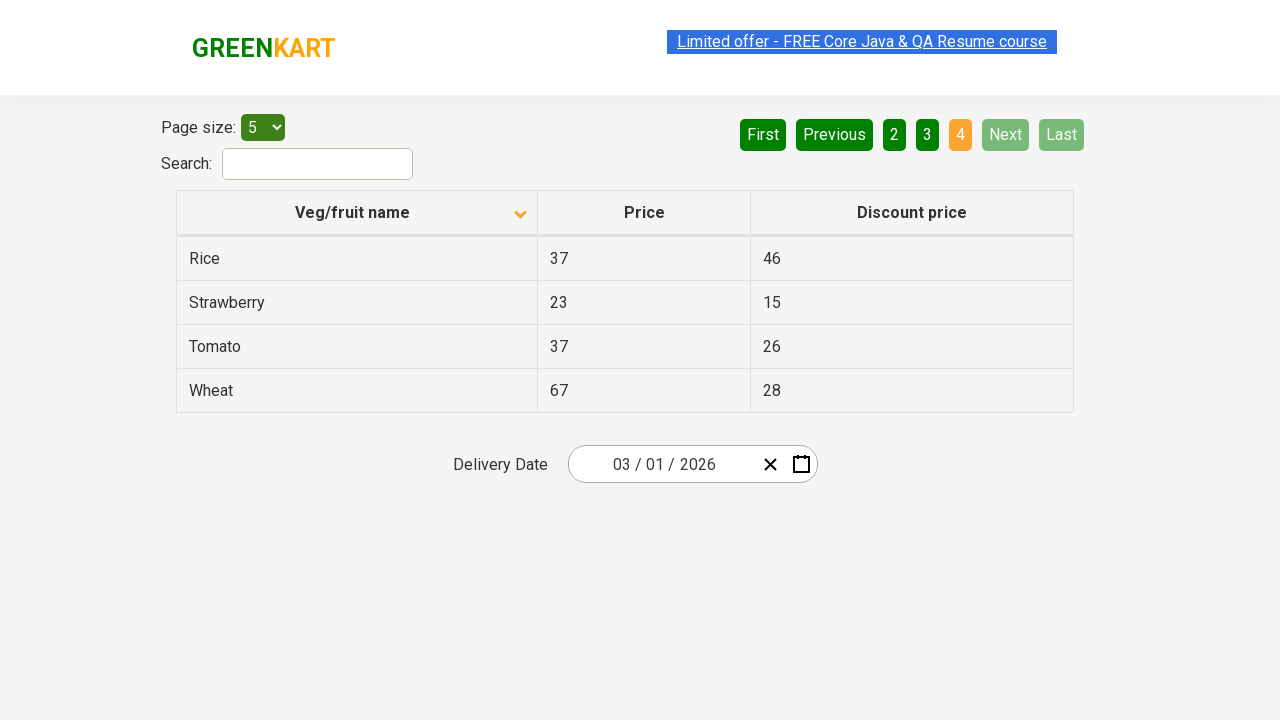

Assertion passed: 'Rice' was found in the table
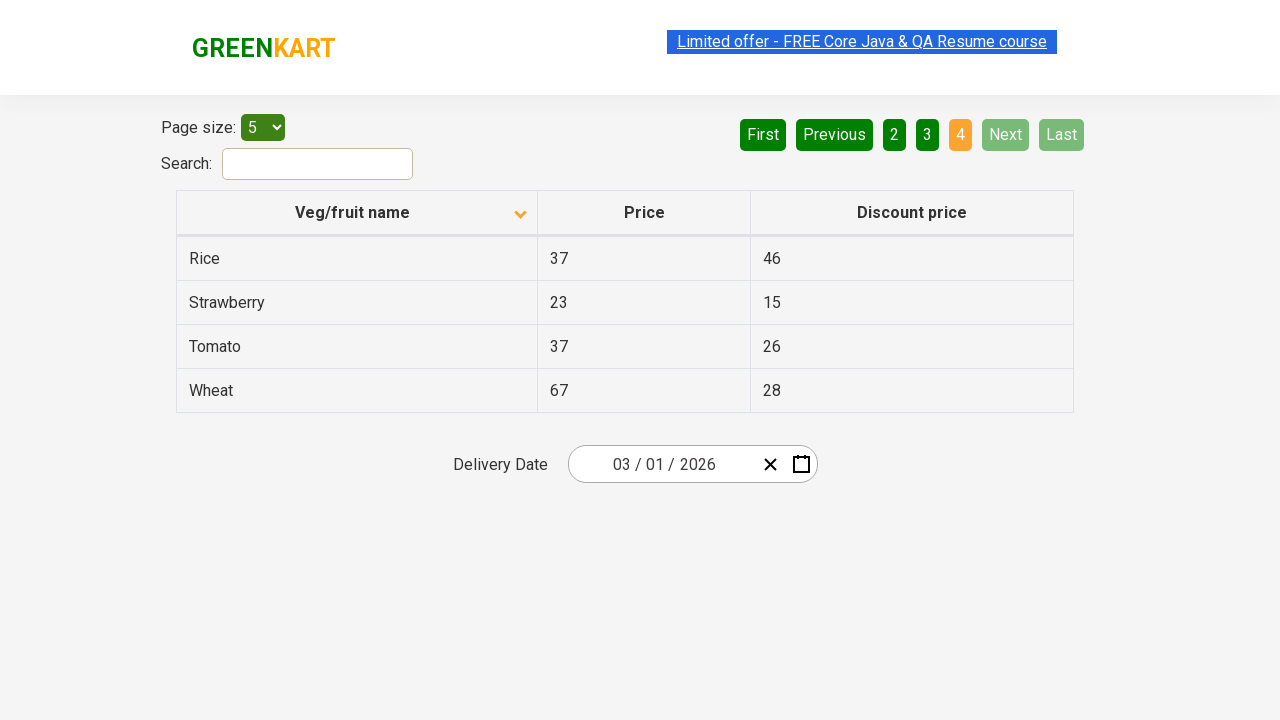

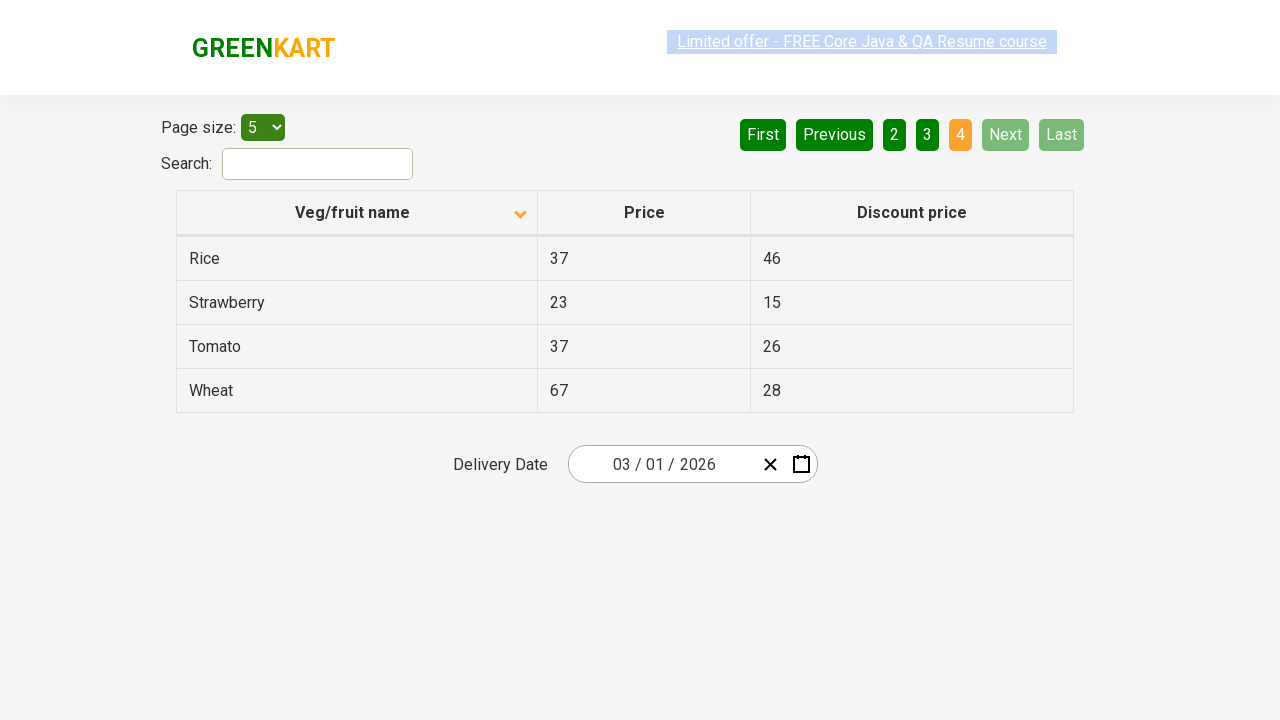